Tests editing a todo item by double-clicking on it, filling a new value, and pressing Enter.

Starting URL: https://demo.playwright.dev/todomvc

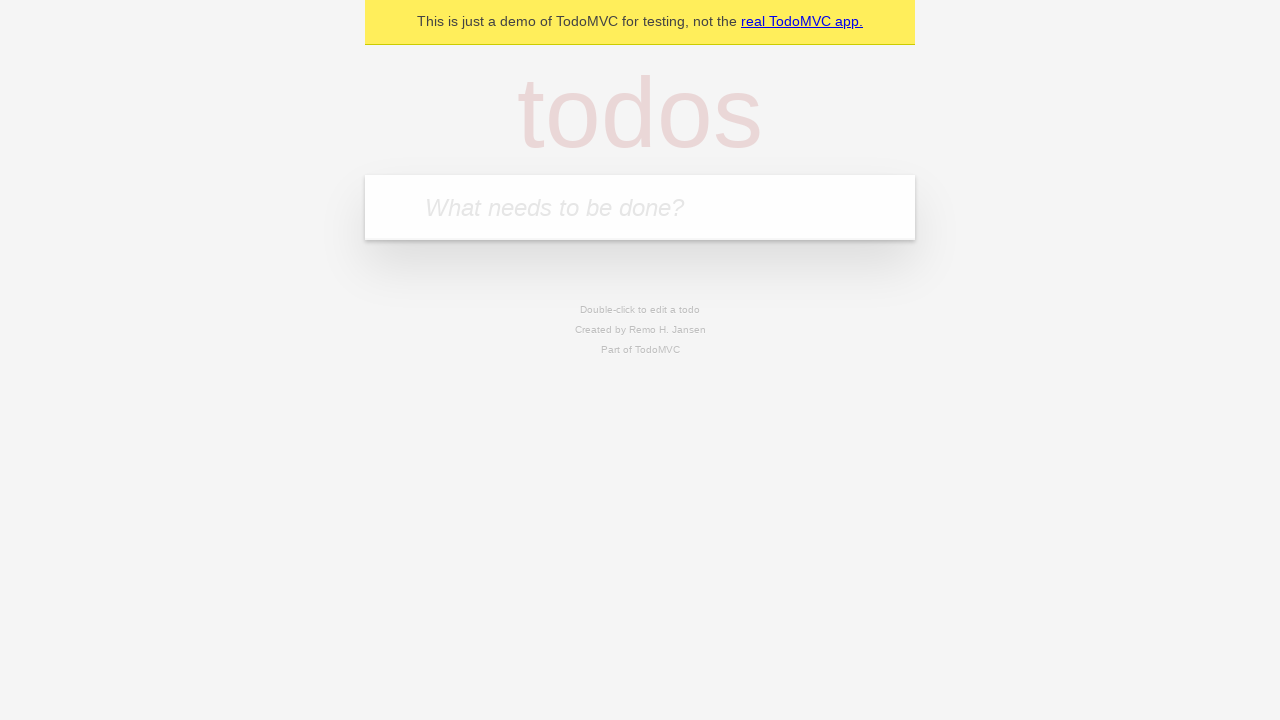

Filled new todo field with 'buy some cheese' on internal:attr=[placeholder="What needs to be done?"i]
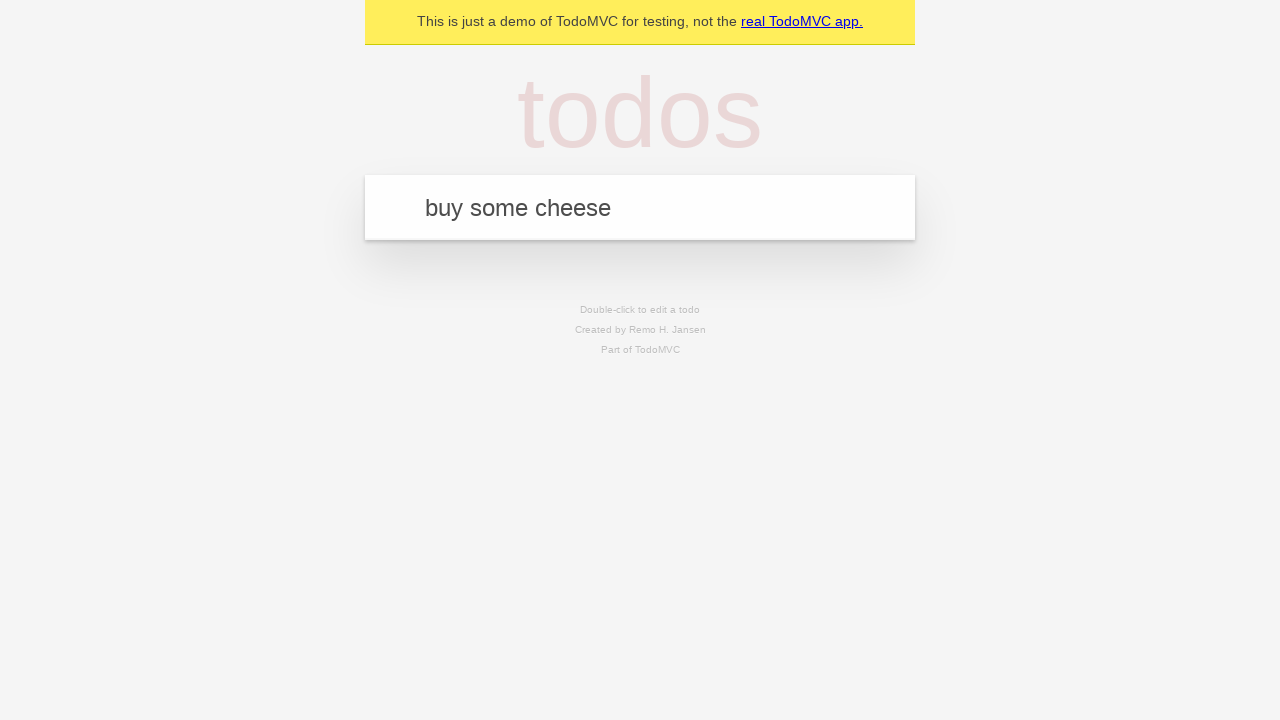

Pressed Enter to add first todo on internal:attr=[placeholder="What needs to be done?"i]
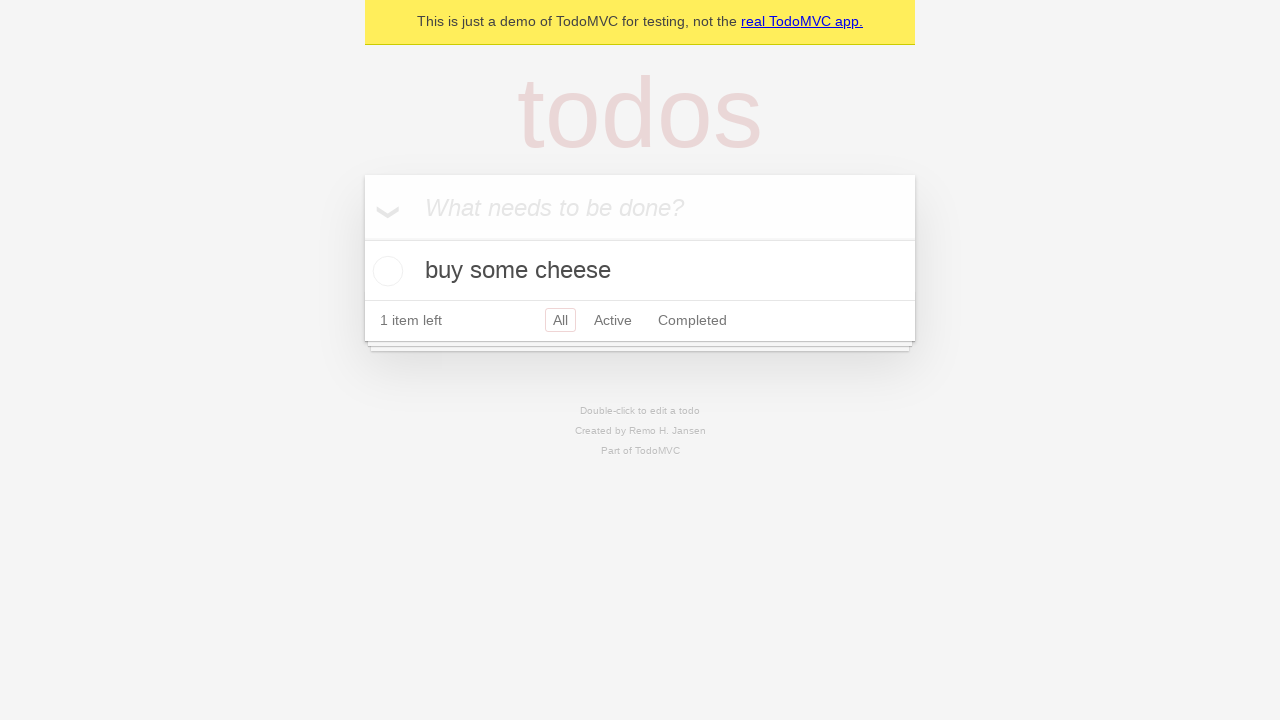

Filled new todo field with 'feed the cat' on internal:attr=[placeholder="What needs to be done?"i]
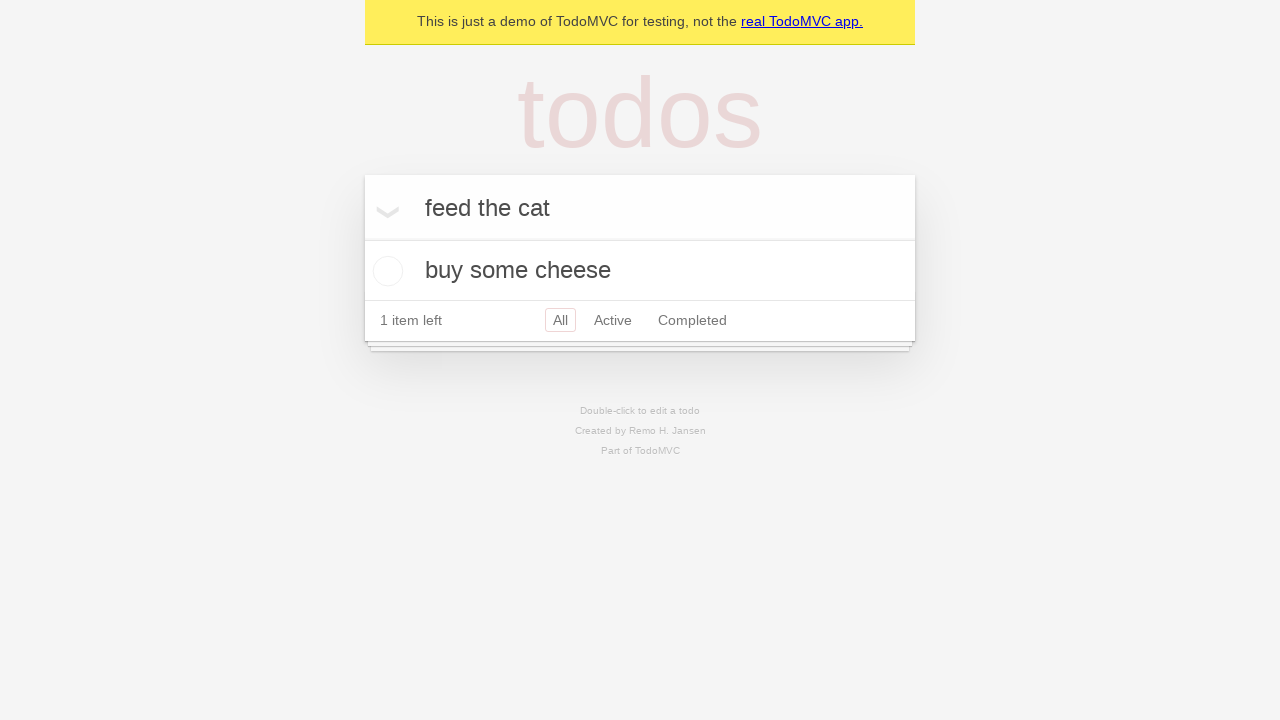

Pressed Enter to add second todo on internal:attr=[placeholder="What needs to be done?"i]
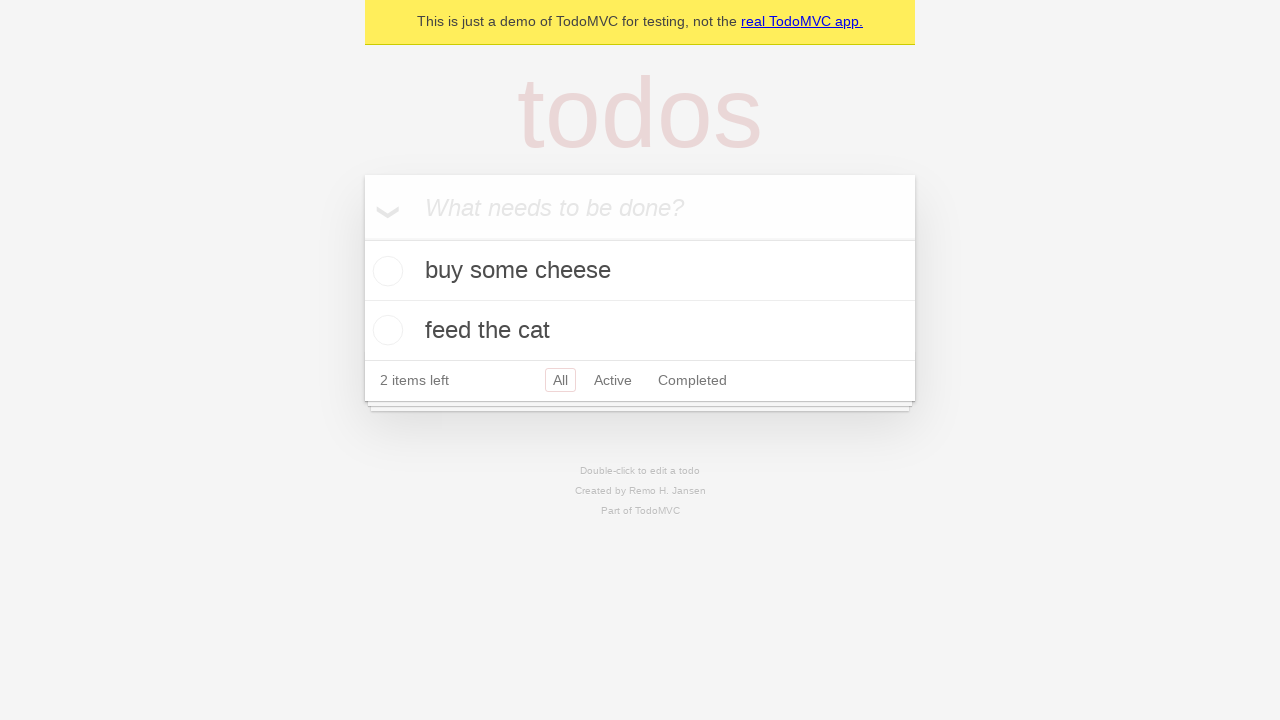

Filled new todo field with 'book a doctors appointment' on internal:attr=[placeholder="What needs to be done?"i]
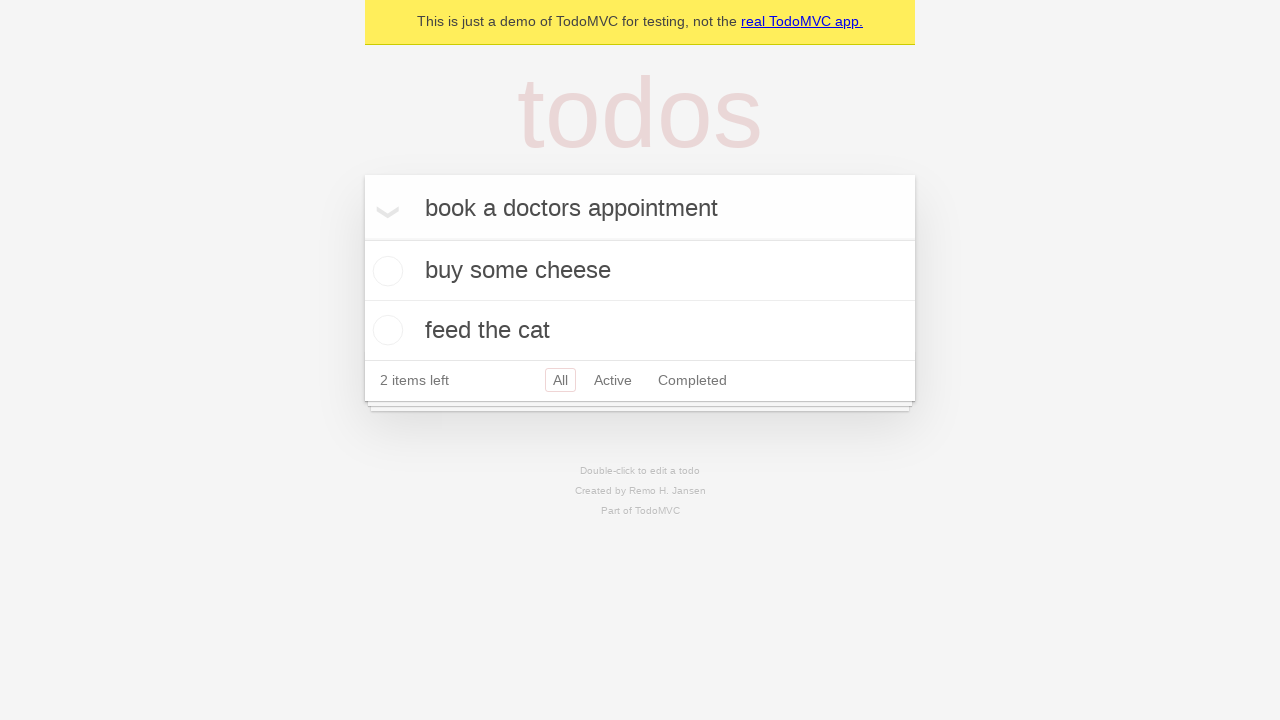

Pressed Enter to add third todo on internal:attr=[placeholder="What needs to be done?"i]
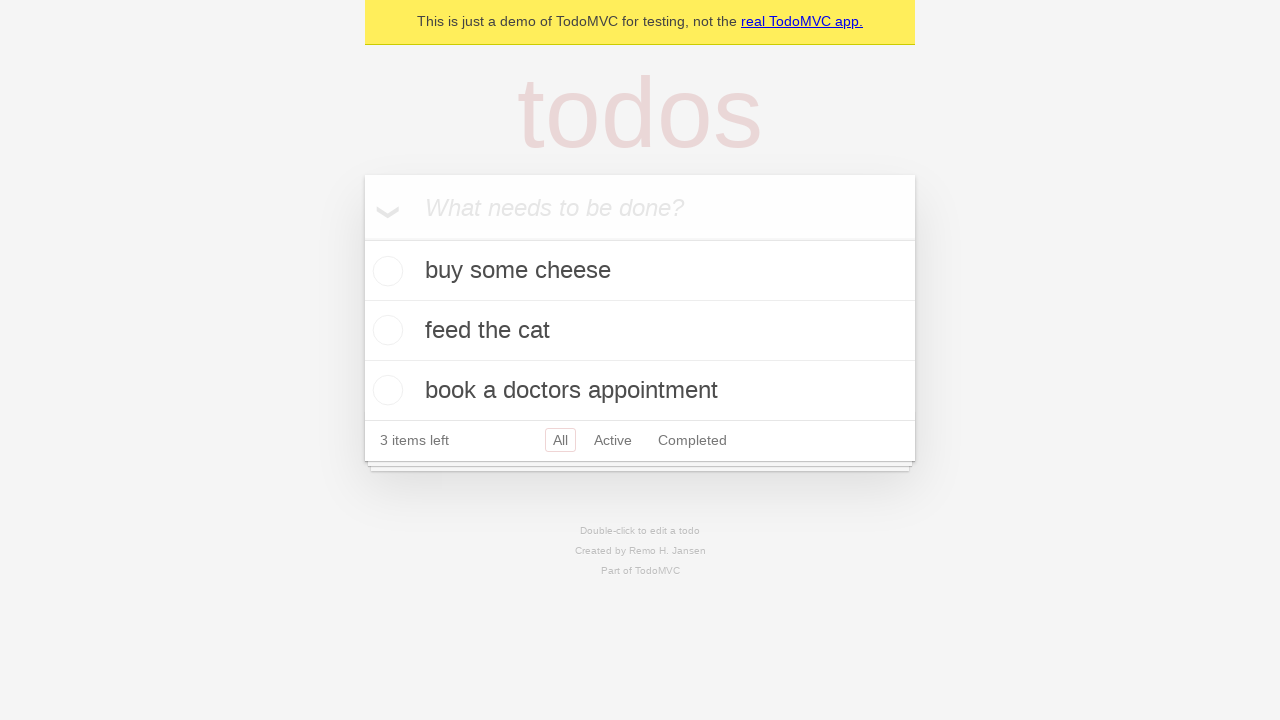

Located second todo item
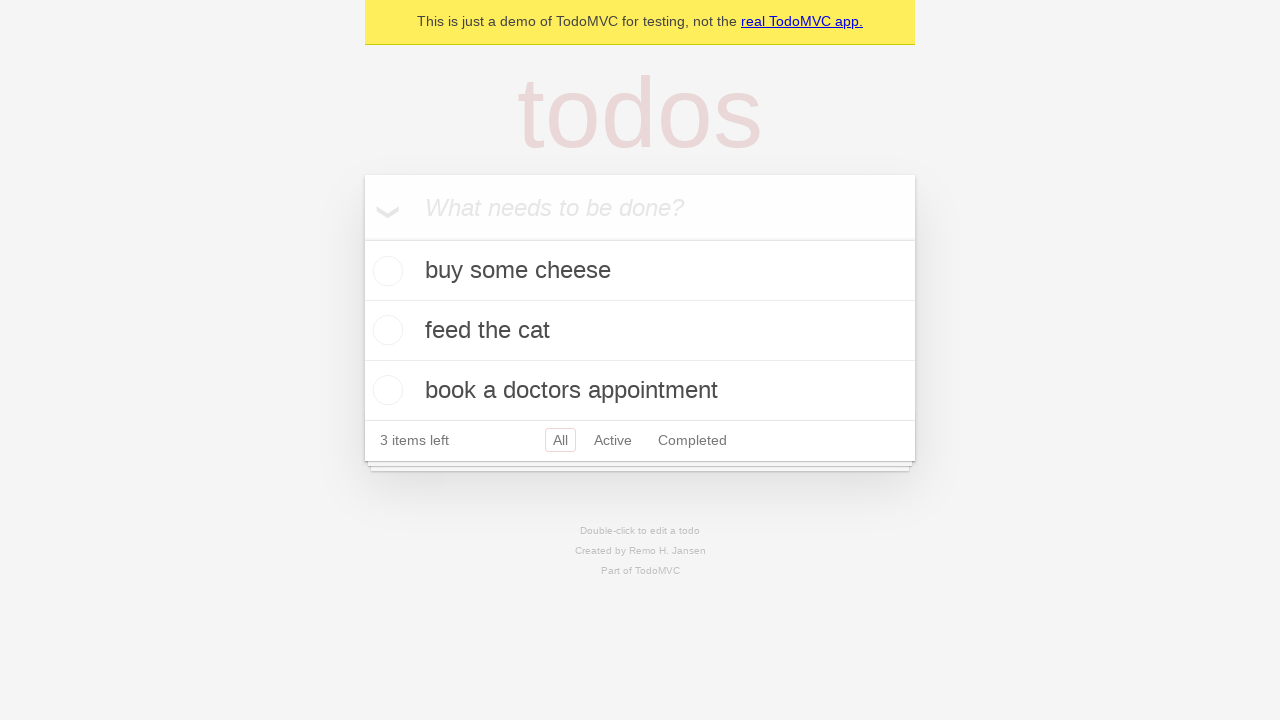

Double-clicked second todo to enter edit mode at (640, 331) on internal:testid=[data-testid="todo-item"s] >> nth=1
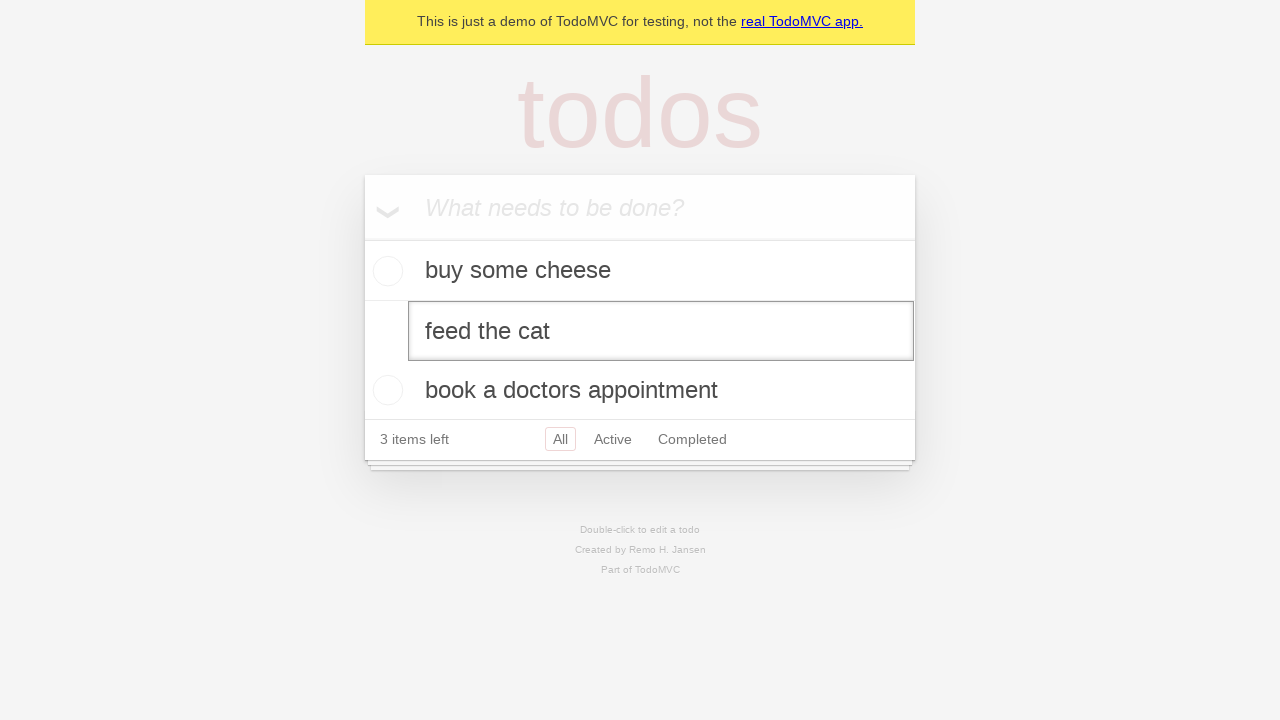

Filled edit field with 'buy some sausages' on internal:testid=[data-testid="todo-item"s] >> nth=1 >> internal:role=textbox[nam
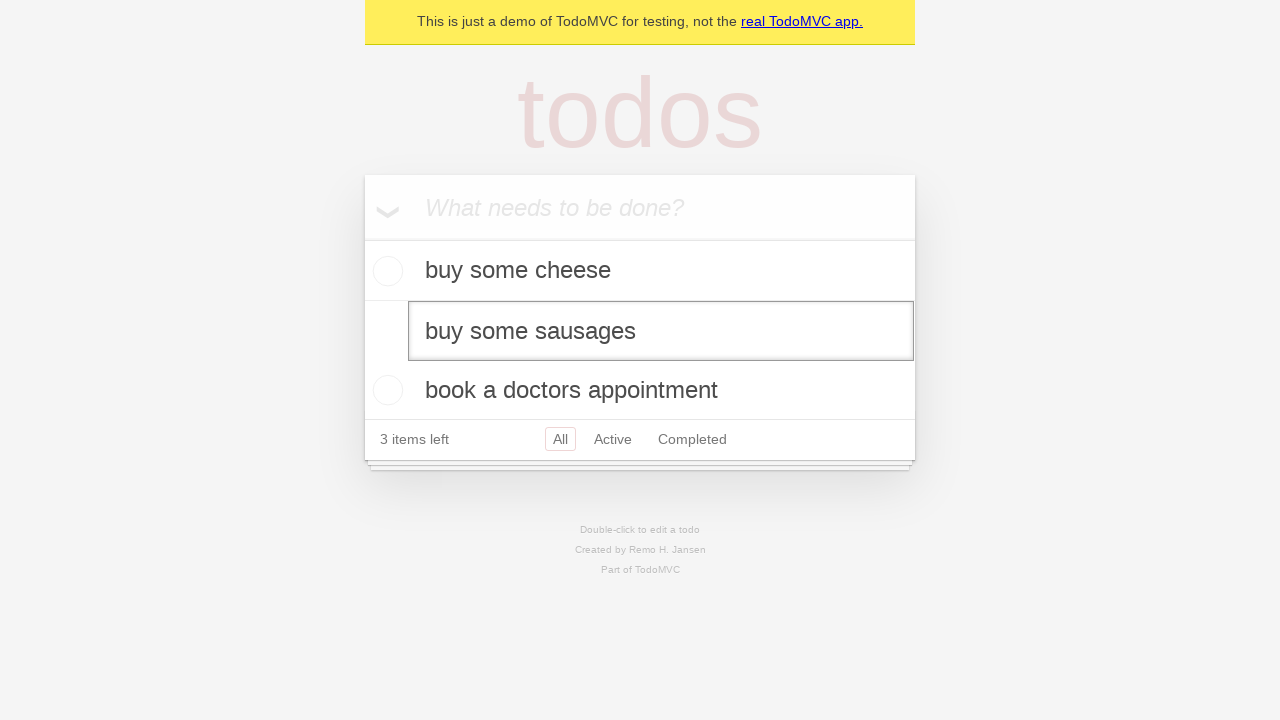

Pressed Enter to save edited todo item on internal:testid=[data-testid="todo-item"s] >> nth=1 >> internal:role=textbox[nam
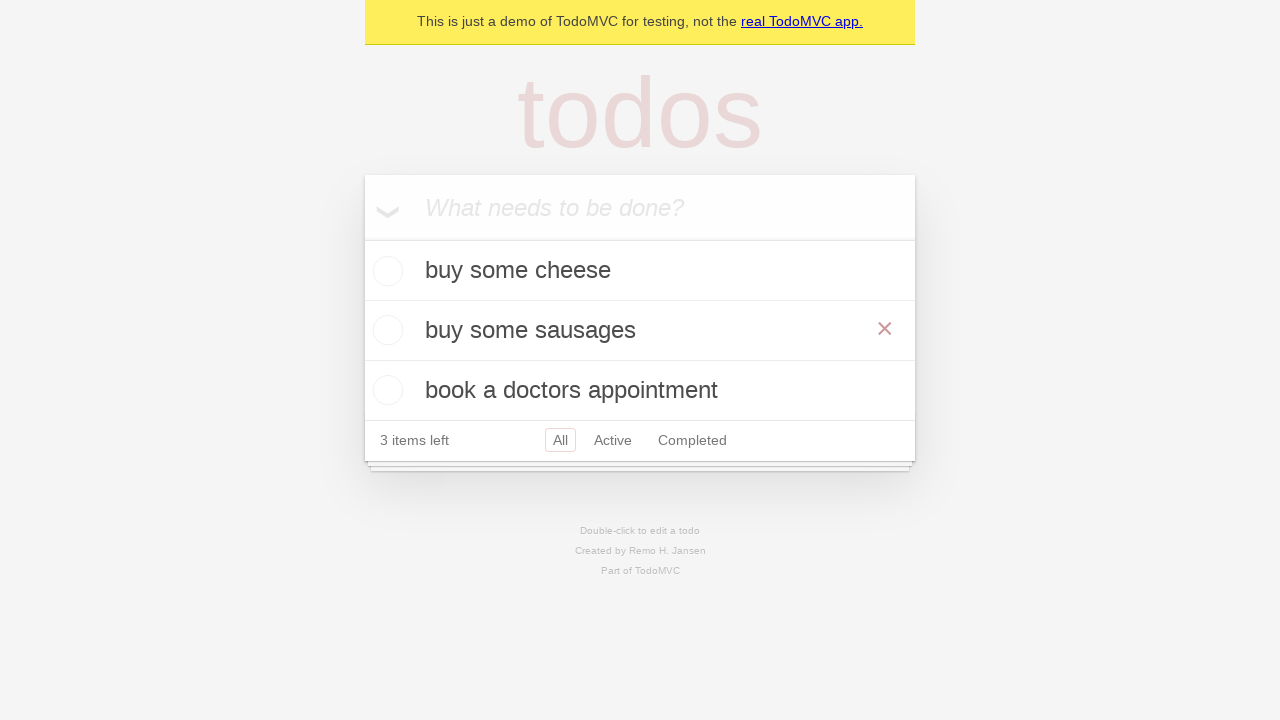

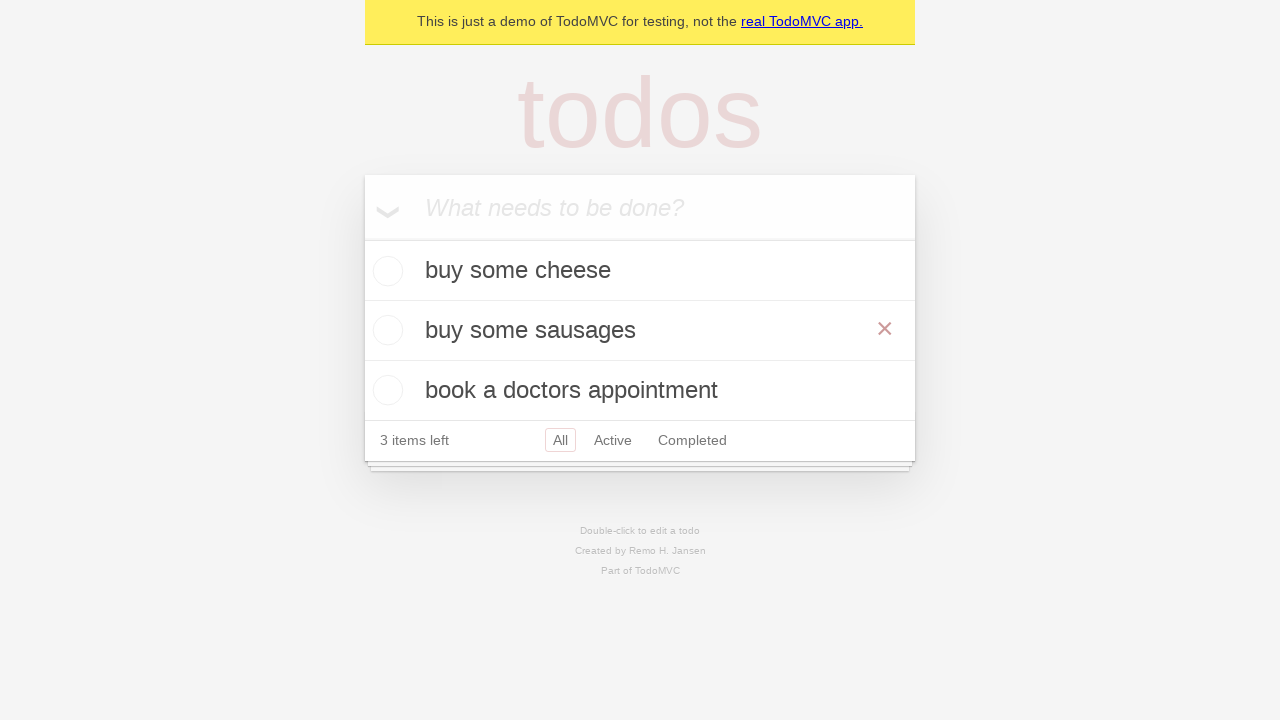